Tests nested frame handling by switching through multiple frame levels and clicking a button inside the nested frame

Starting URL: http://leafground.com/frame.xhtml

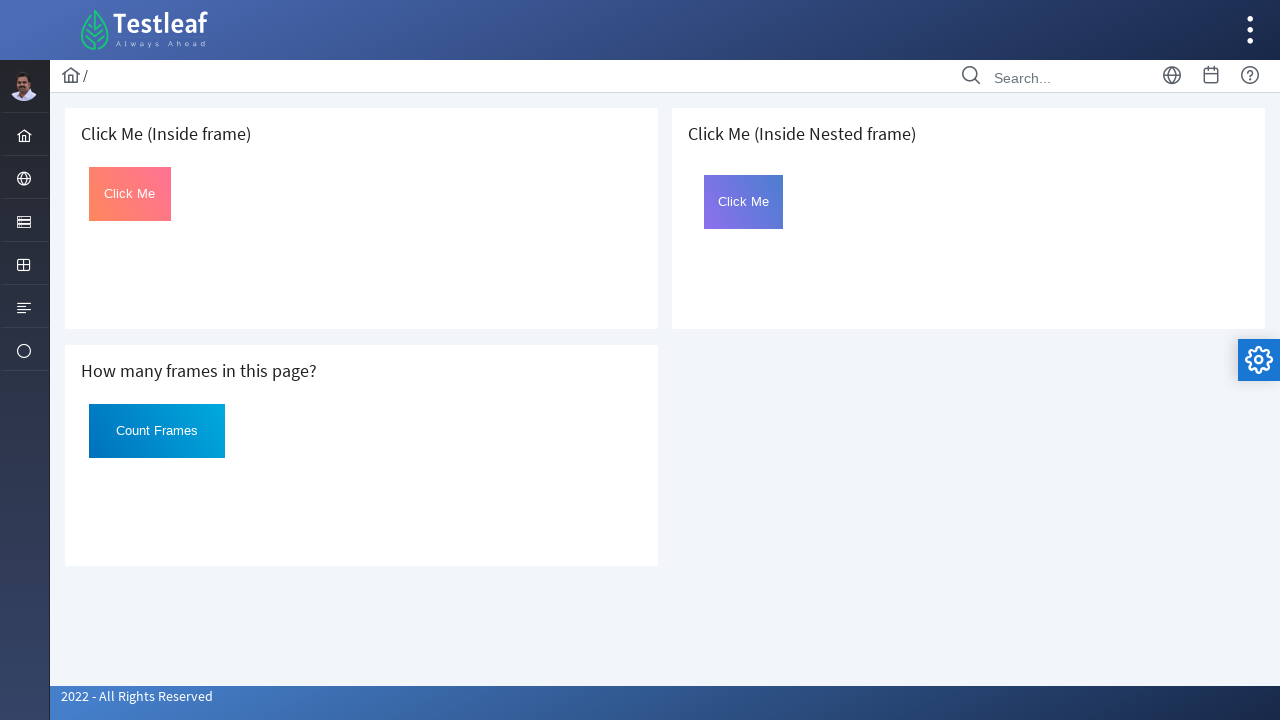

Located outer frame using XPath selector
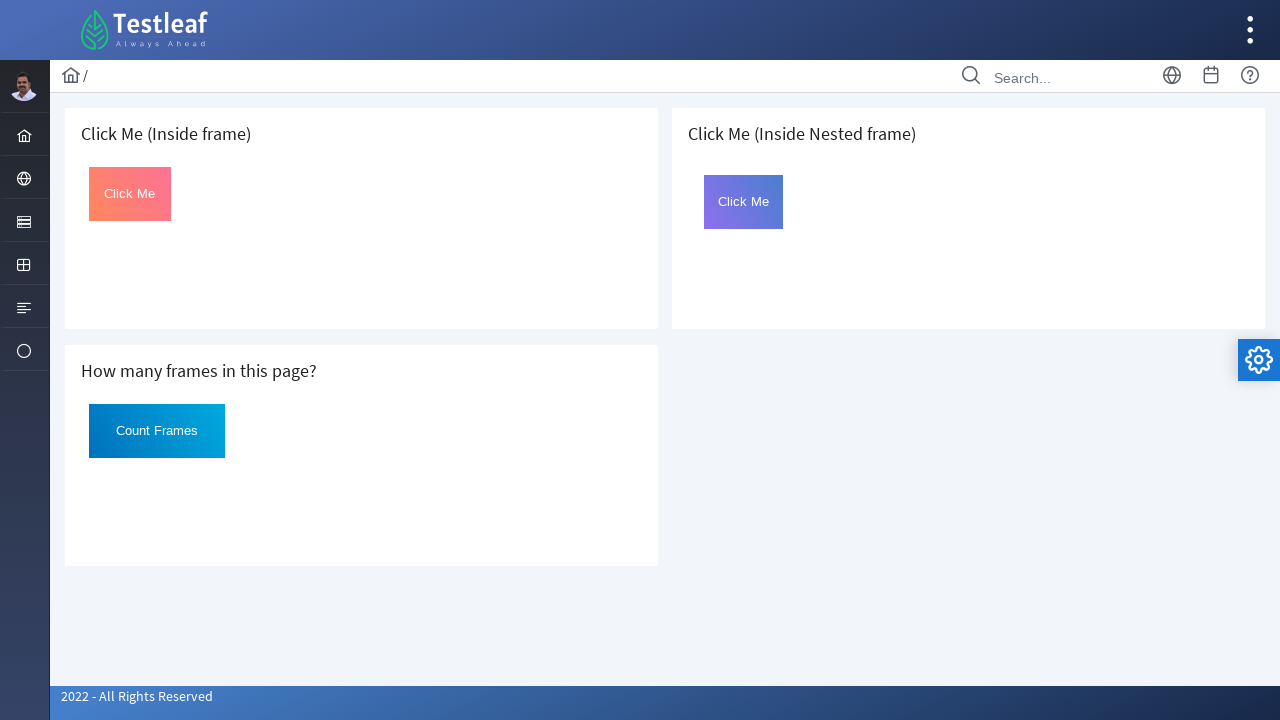

Located inner frame 'frame2' within the outer frame
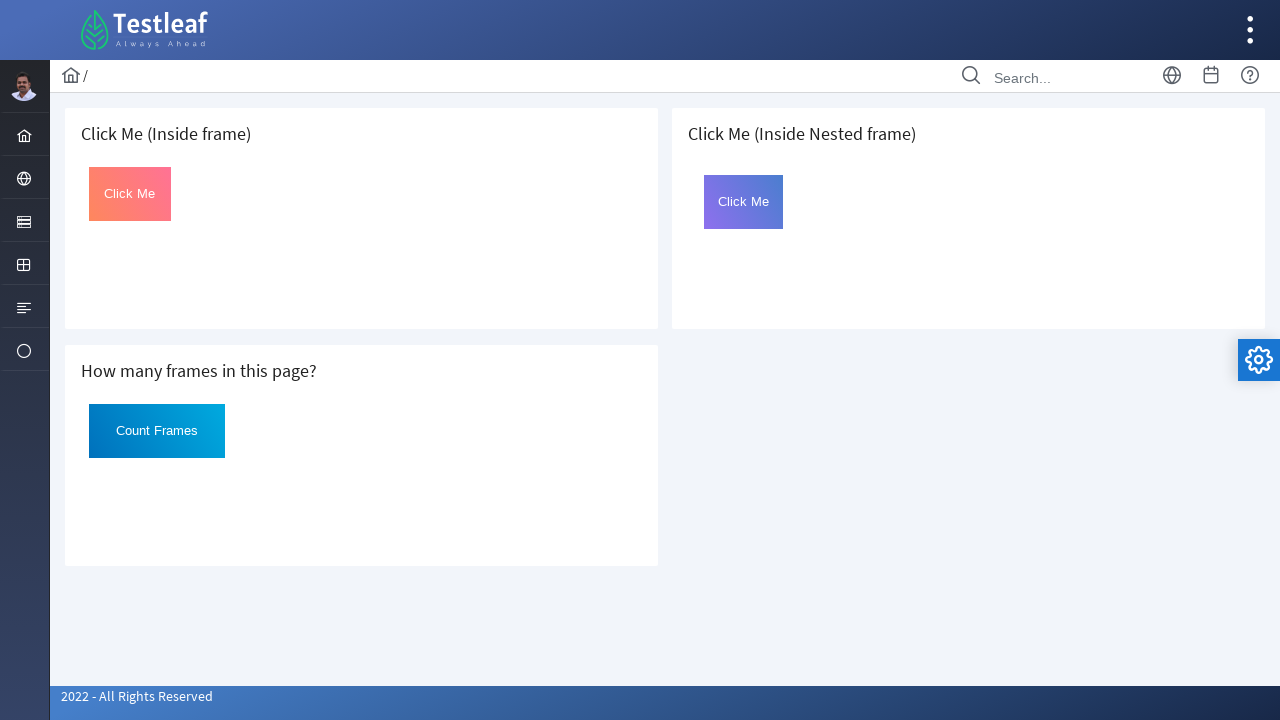

Clicked button with id 'Click' inside the nested frame at (744, 202) on xpath=//h5[contains(text(),'Inside Nested frame')]/following-sibling::iframe >> 
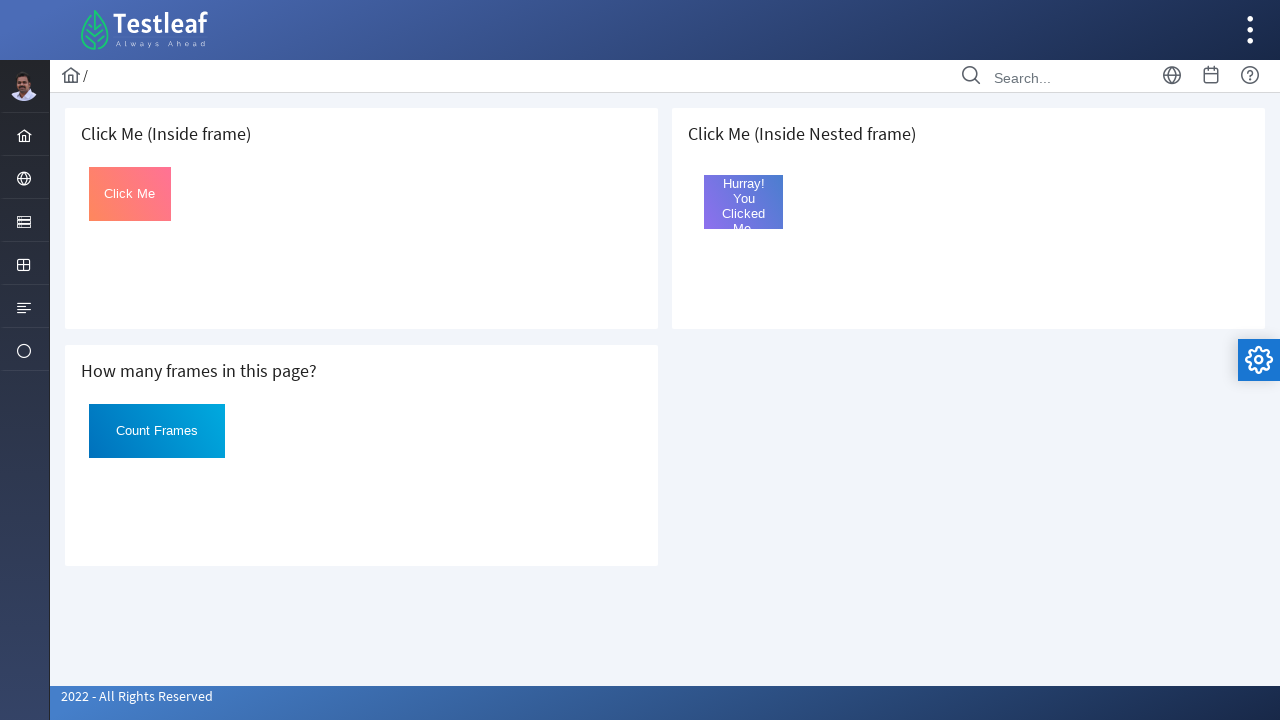

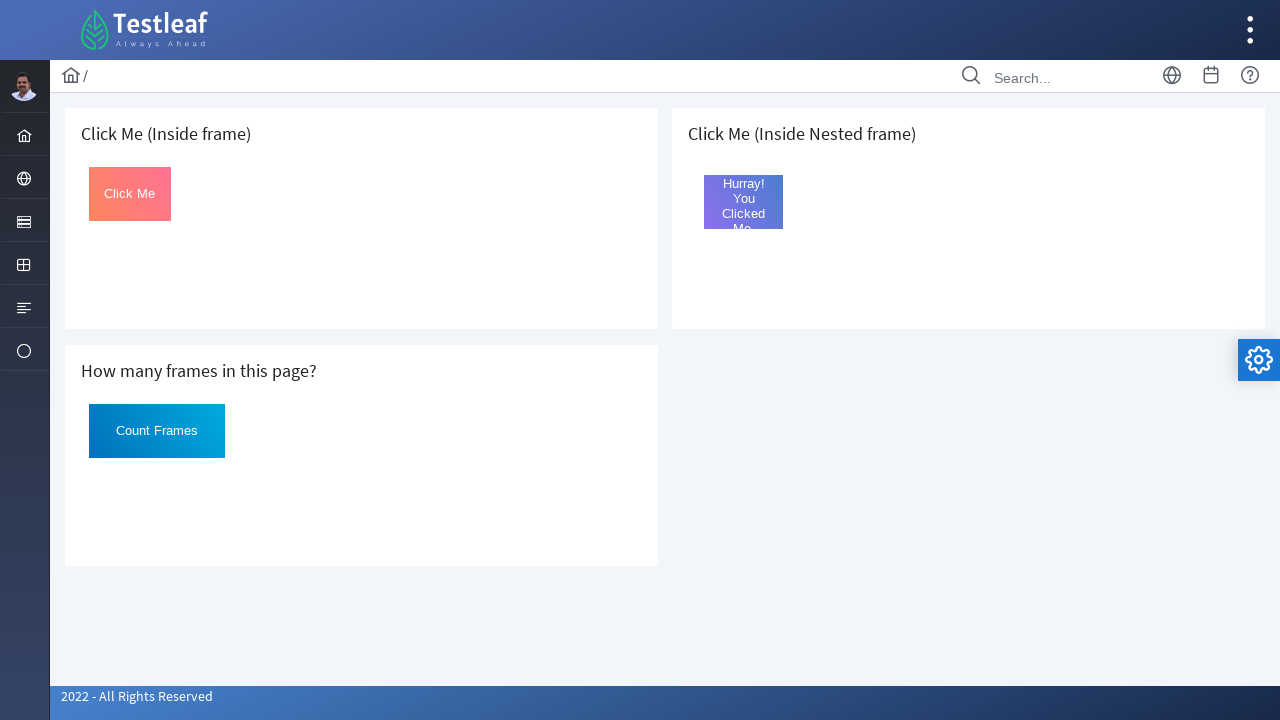